Tests double-click functionality by performing a double-click action on a button element on a sample testing site

Starting URL: https://artoftesting.com/sampleSiteForSelenium

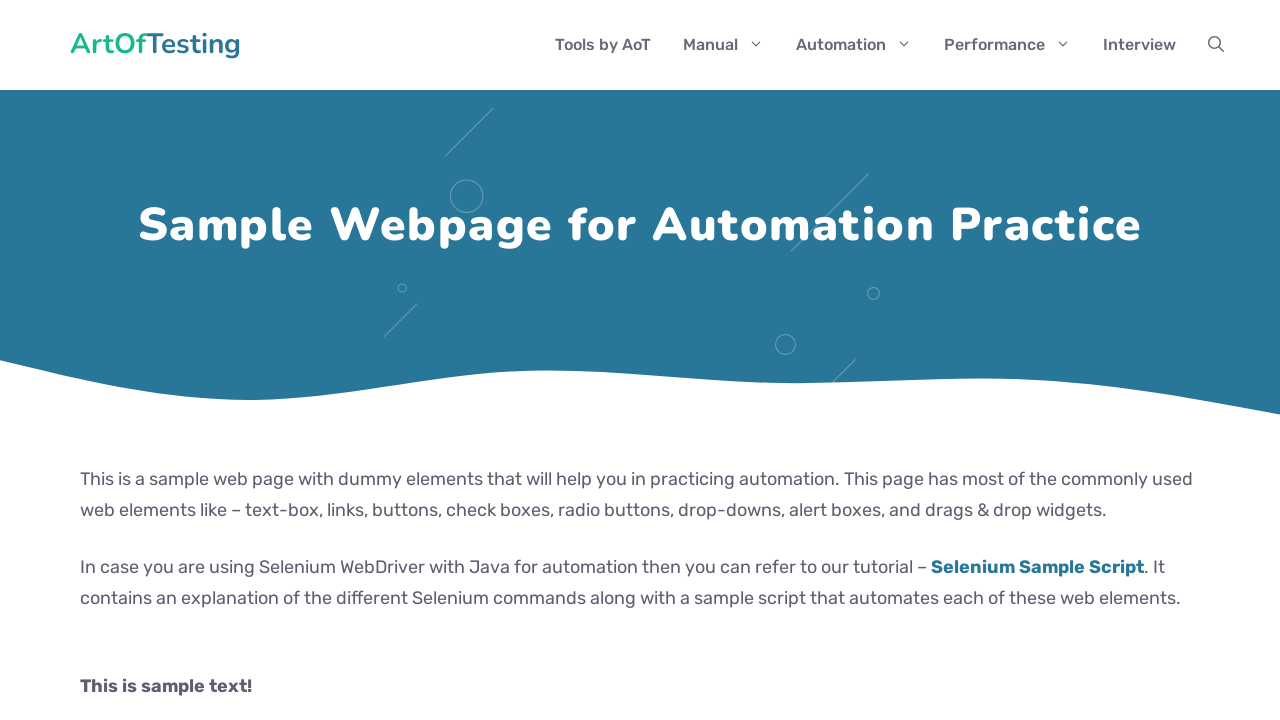

Double-click button element loaded on the page
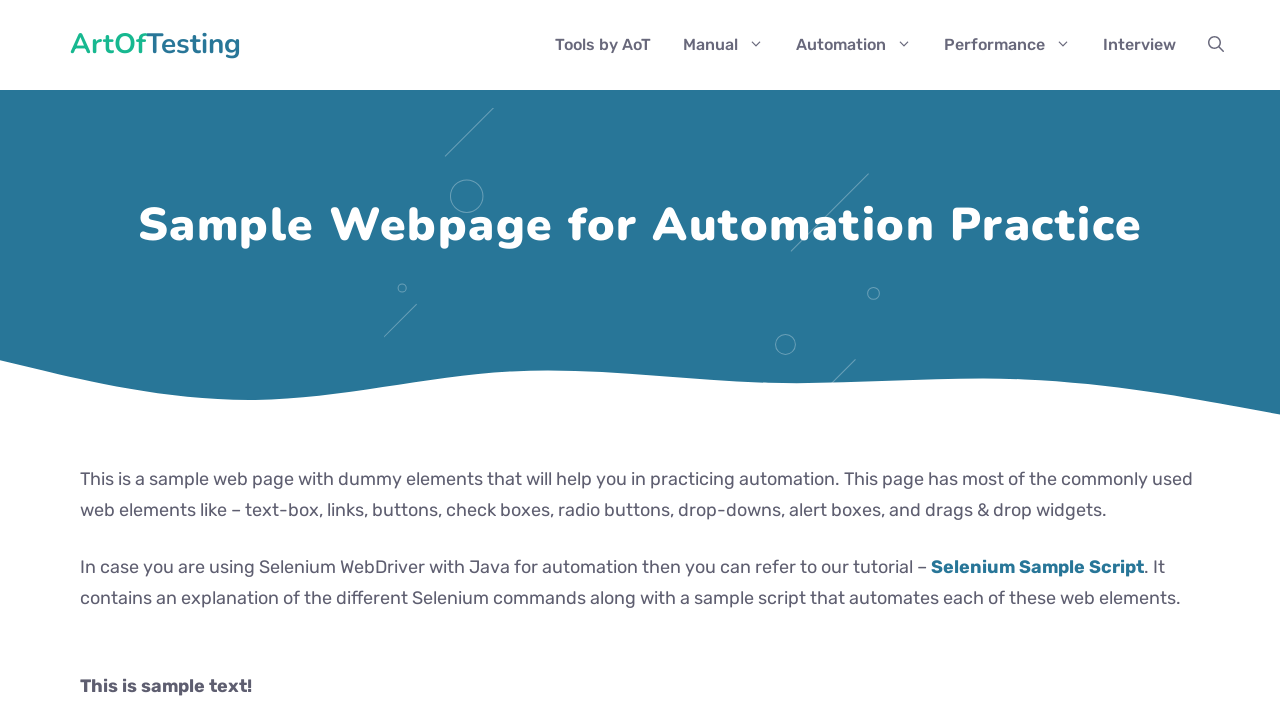

Performed double-click action on the button element at (242, 361) on #dblClkBtn
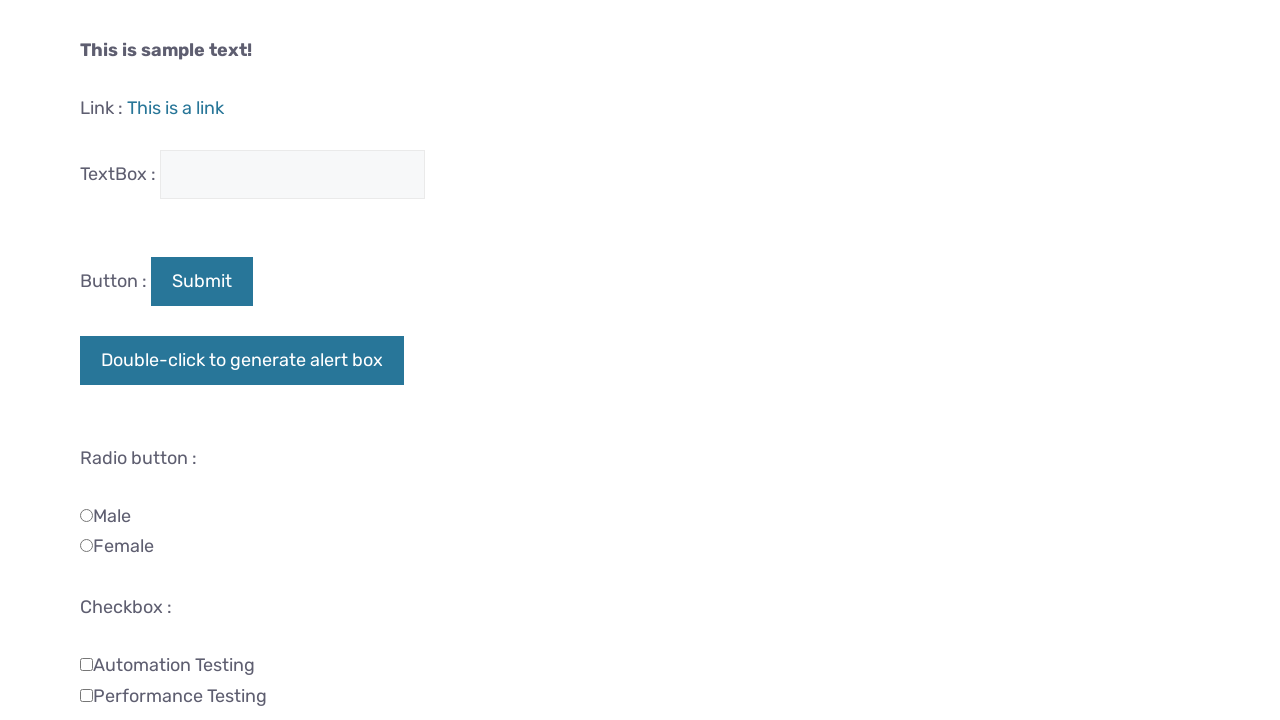

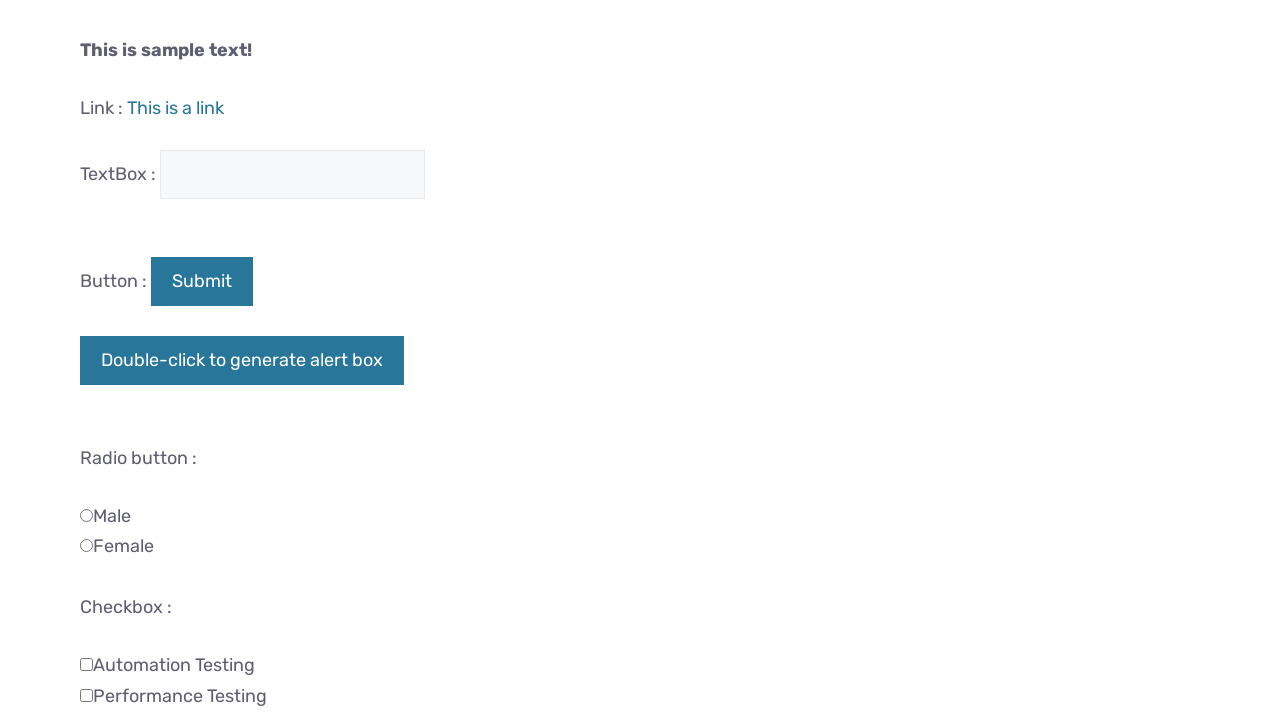